Tests a registration form by filling in required fields (name and email) and submitting, then verifies the success message is displayed.

Starting URL: https://suninjuly.github.io/registration2.html

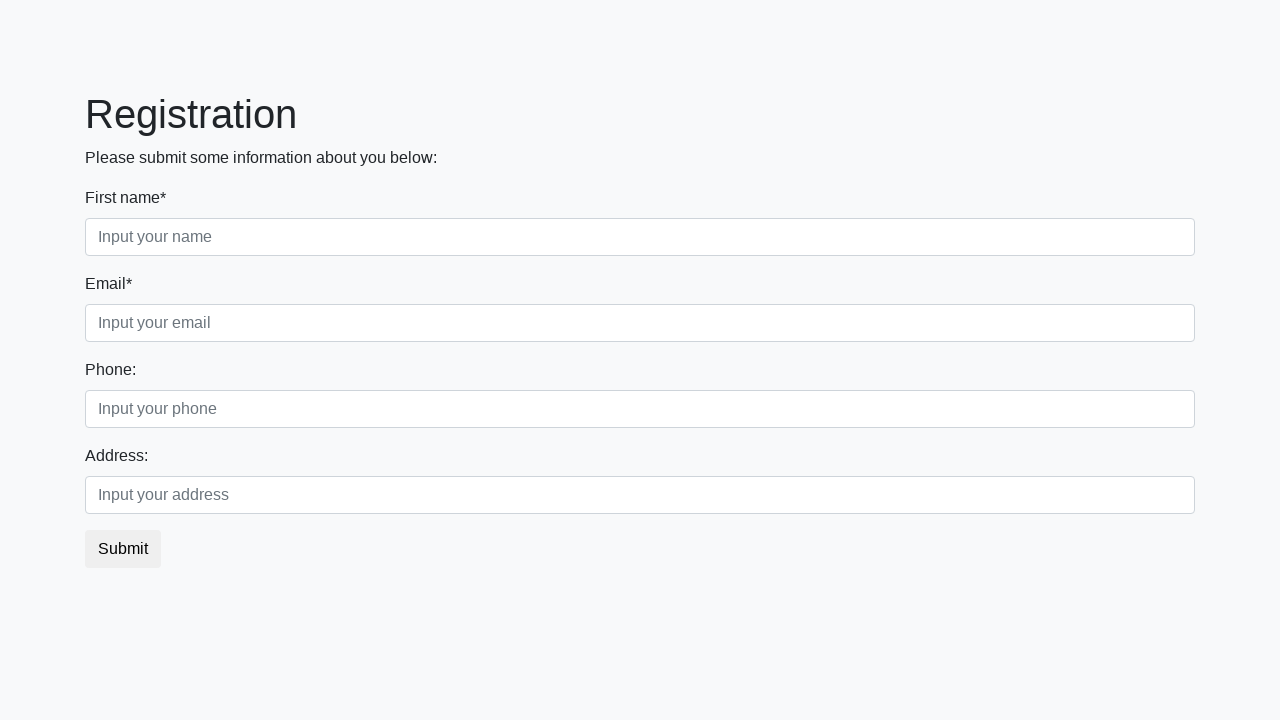

Filled first name field with 'Виолетта' on div.first_block > .first_class:nth-child(1) > .first
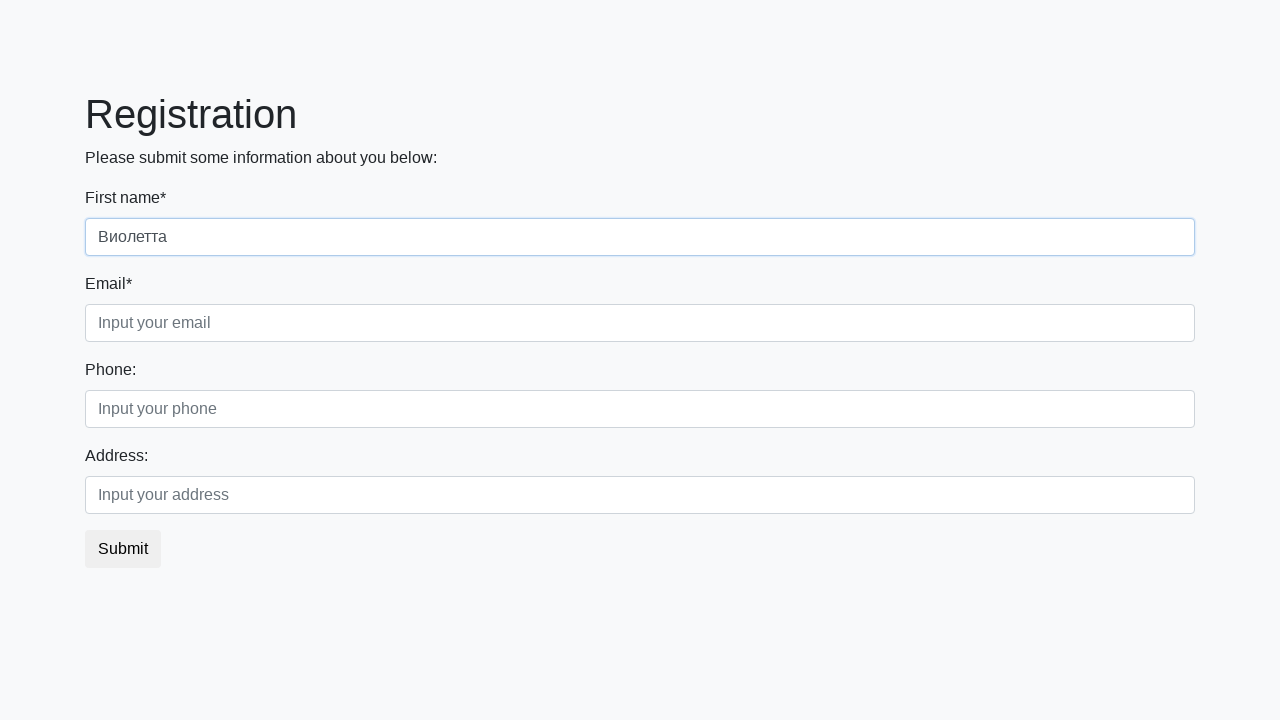

Filled email field with 'Vi_sha@mail.ru' on div.first_block > .third_class:nth-child(2) > .third
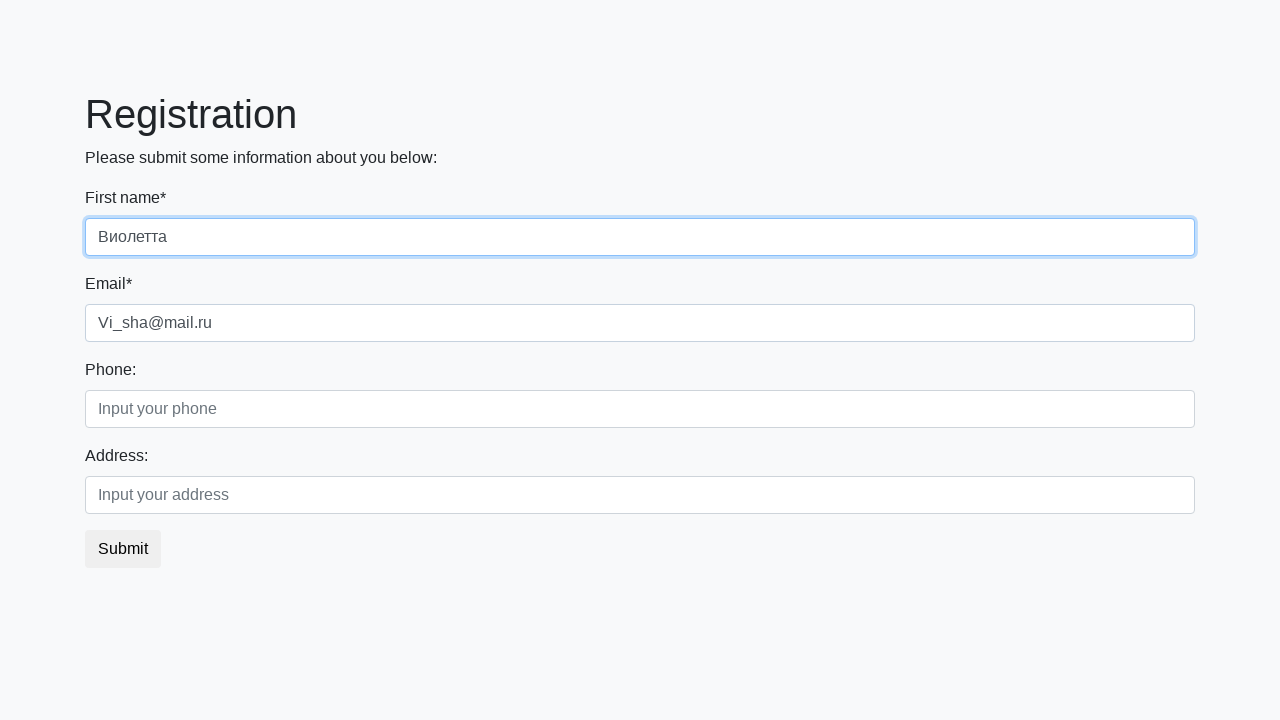

Clicked submit button to register at (123, 549) on button.btn
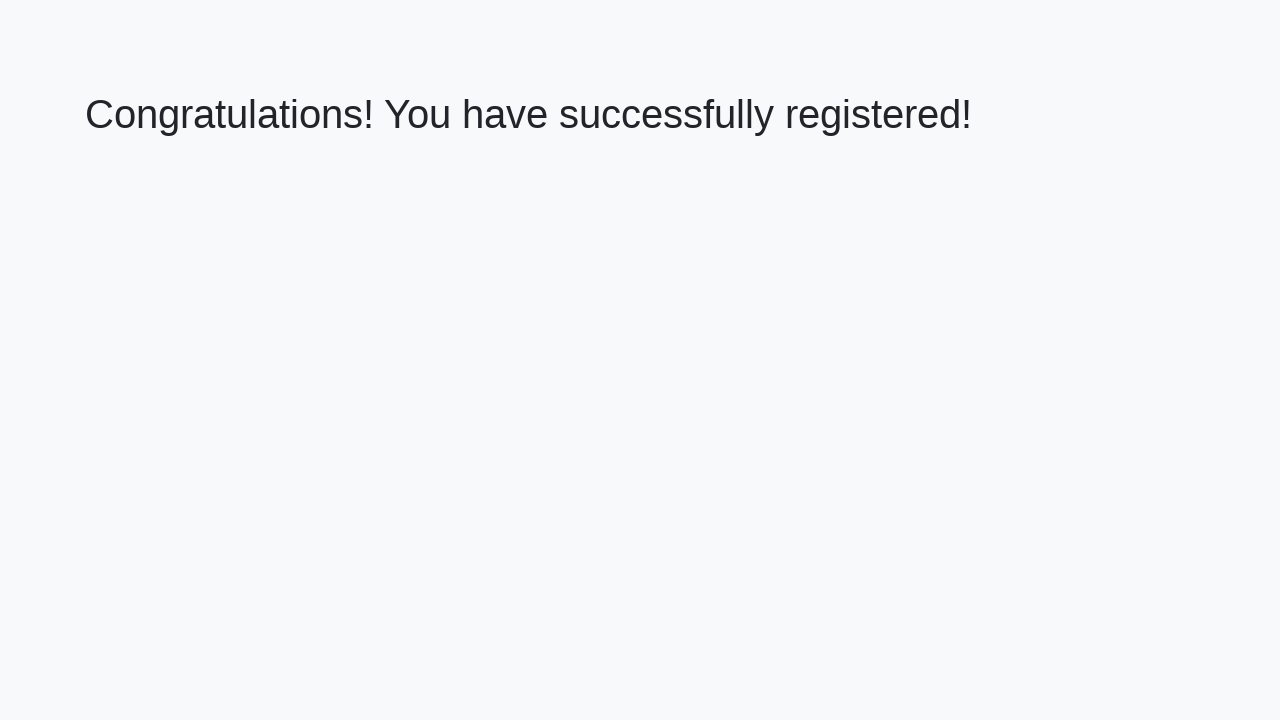

Success message heading loaded
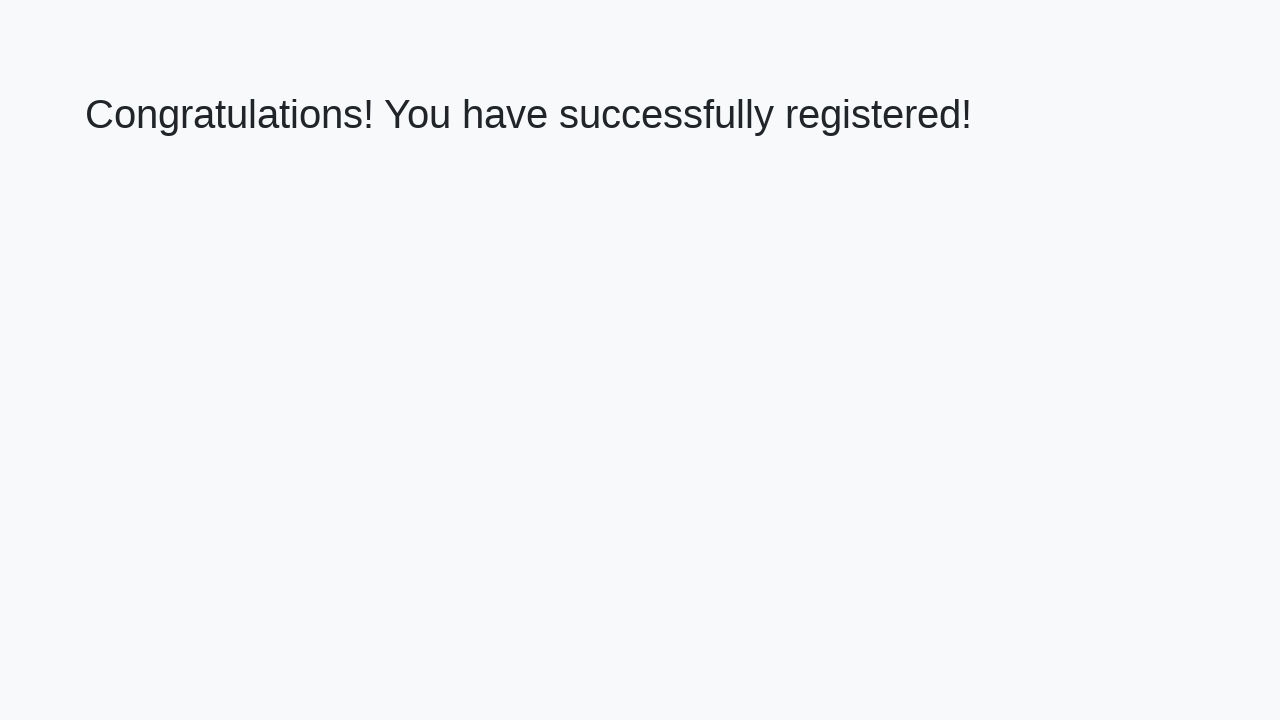

Retrieved success message text
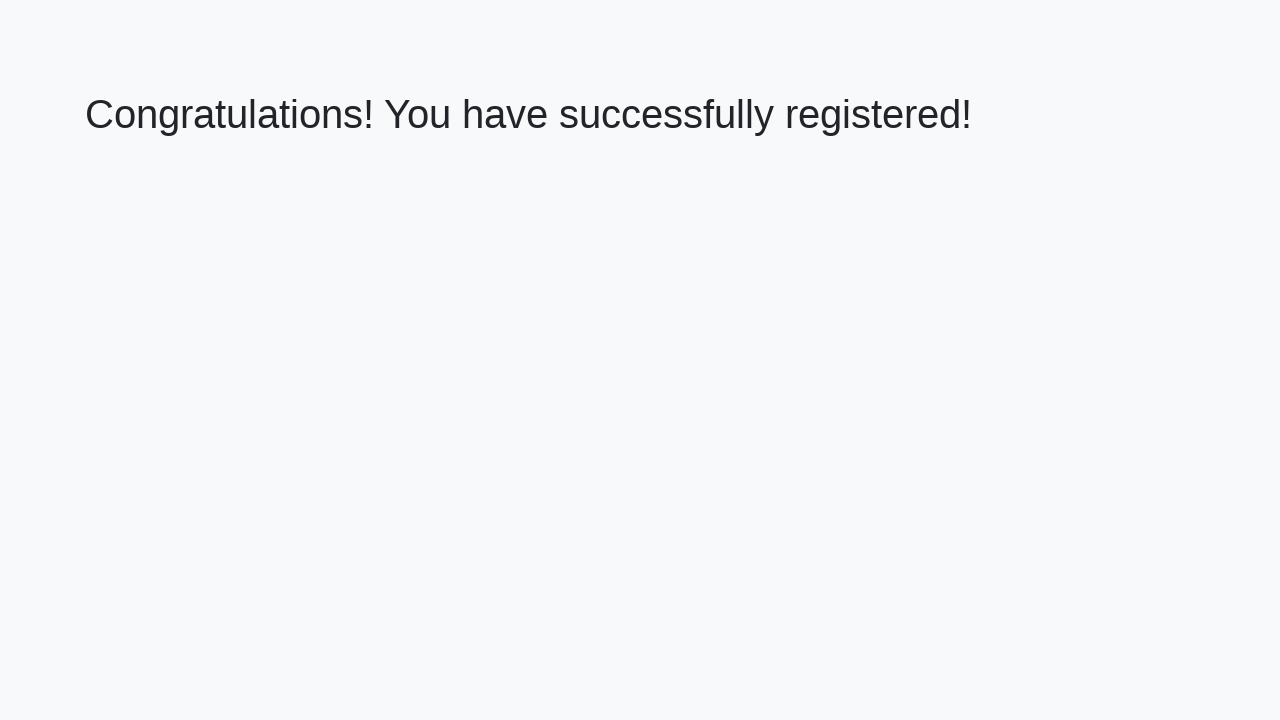

Verified success message matches expected text
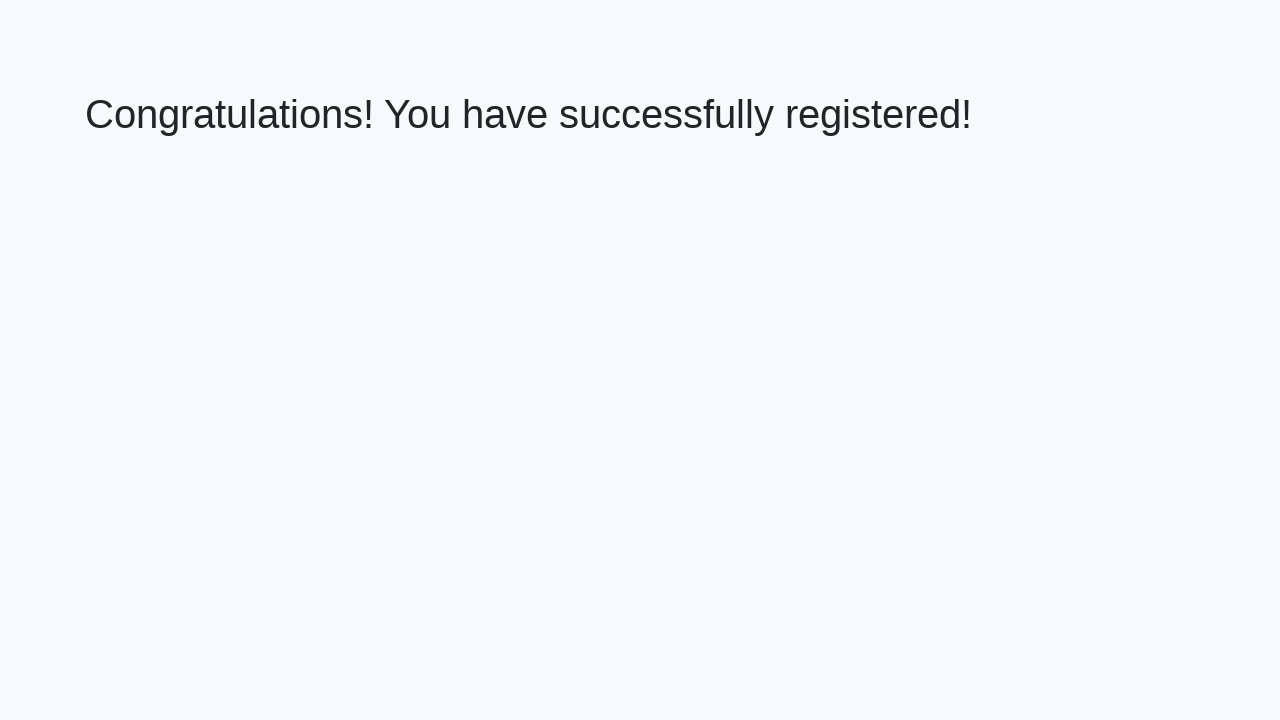

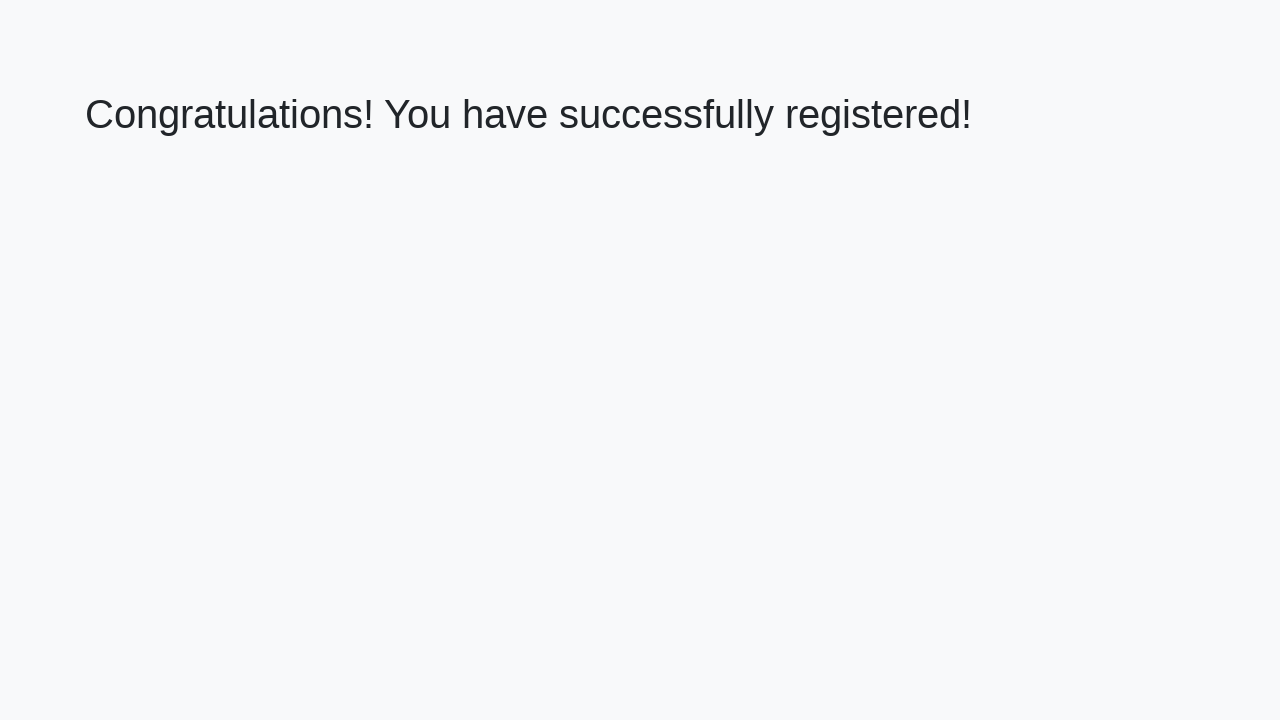